Tests JavaScript alert handling by entering a name in an input field, clicking a button to trigger an alert, and accepting the alert dialog.

Starting URL: https://rahulshettyacademy.com/AutomationPractice/

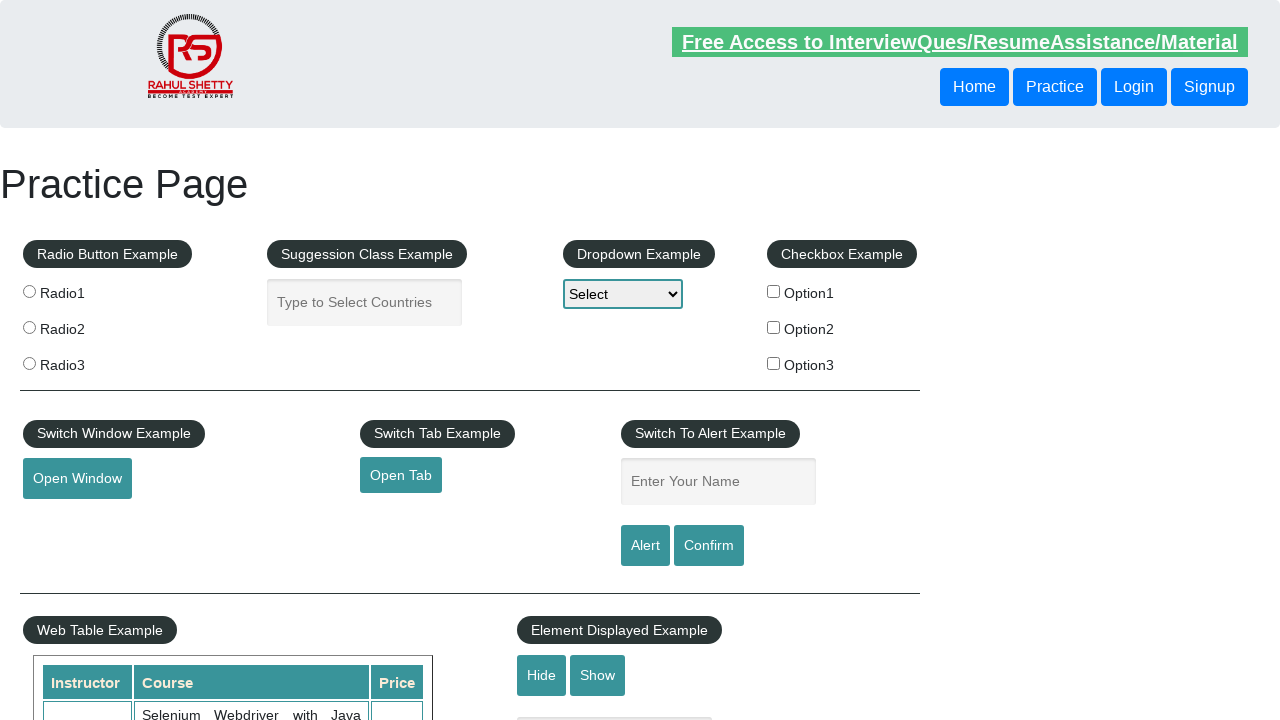

Set up dialog handler to accept alerts
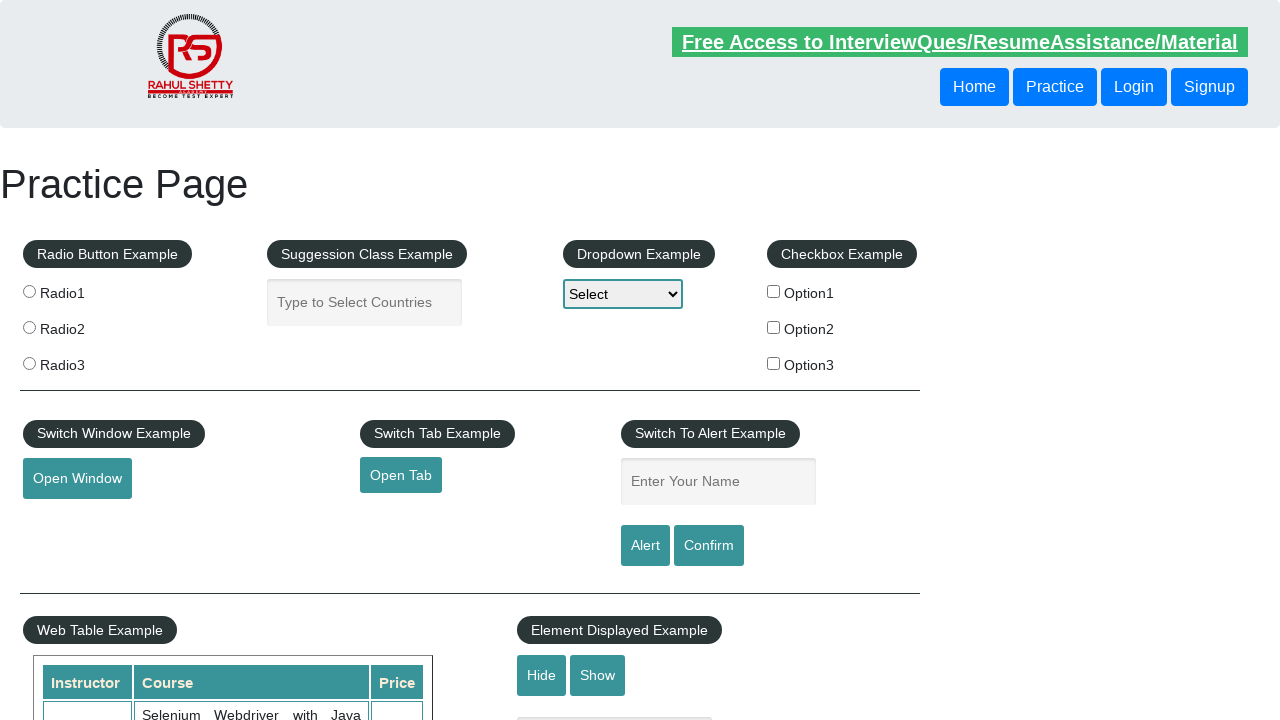

Entered 'Rahul' in the name input field on #name
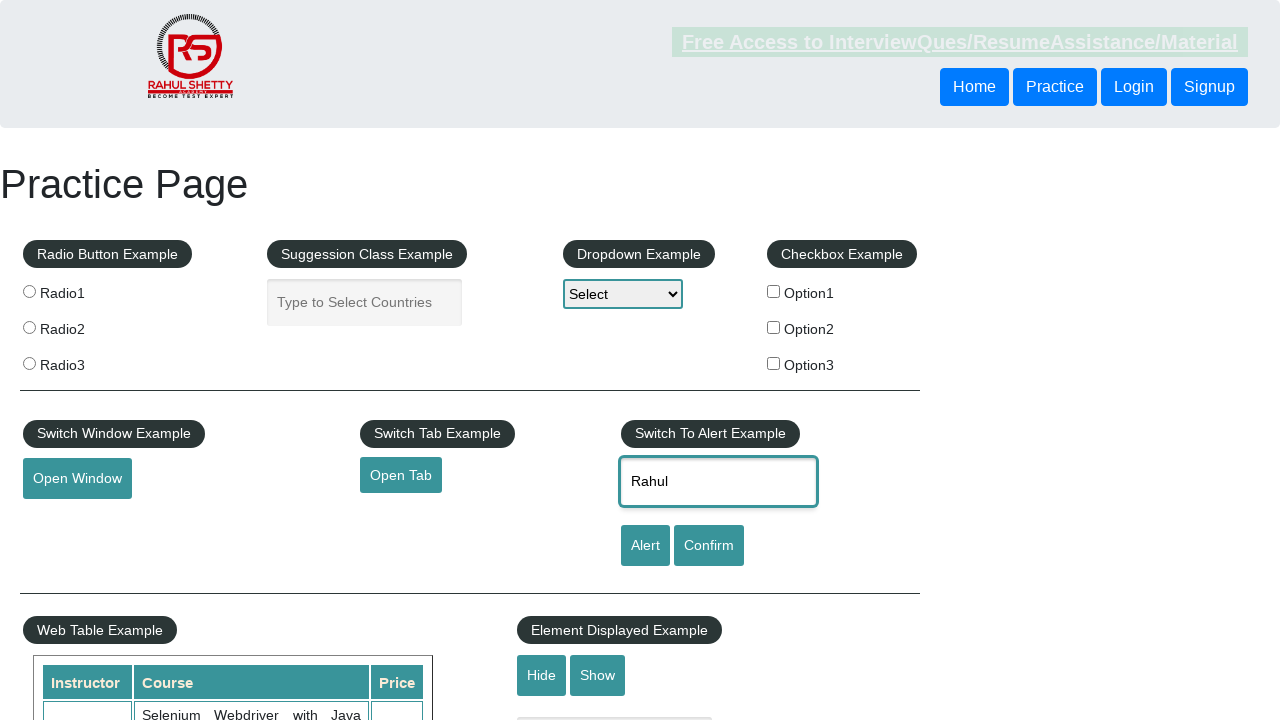

Clicked the alert button to trigger the JavaScript alert at (645, 546) on #alertbtn
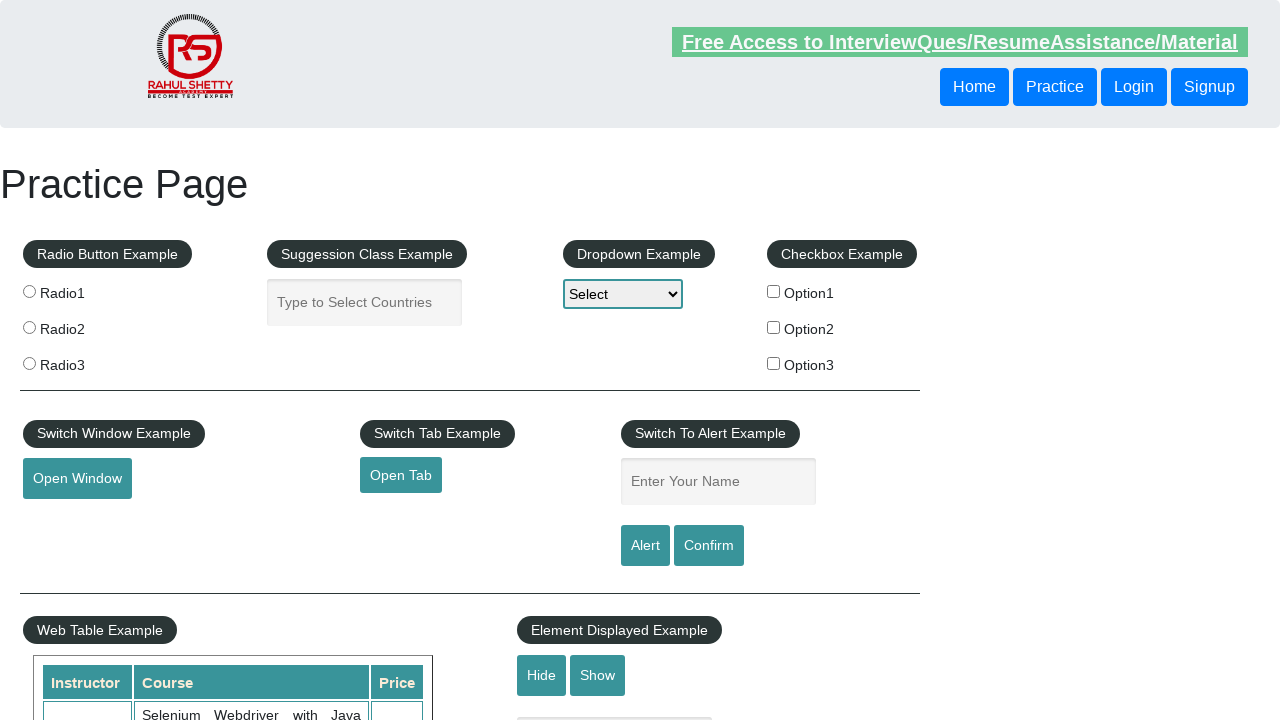

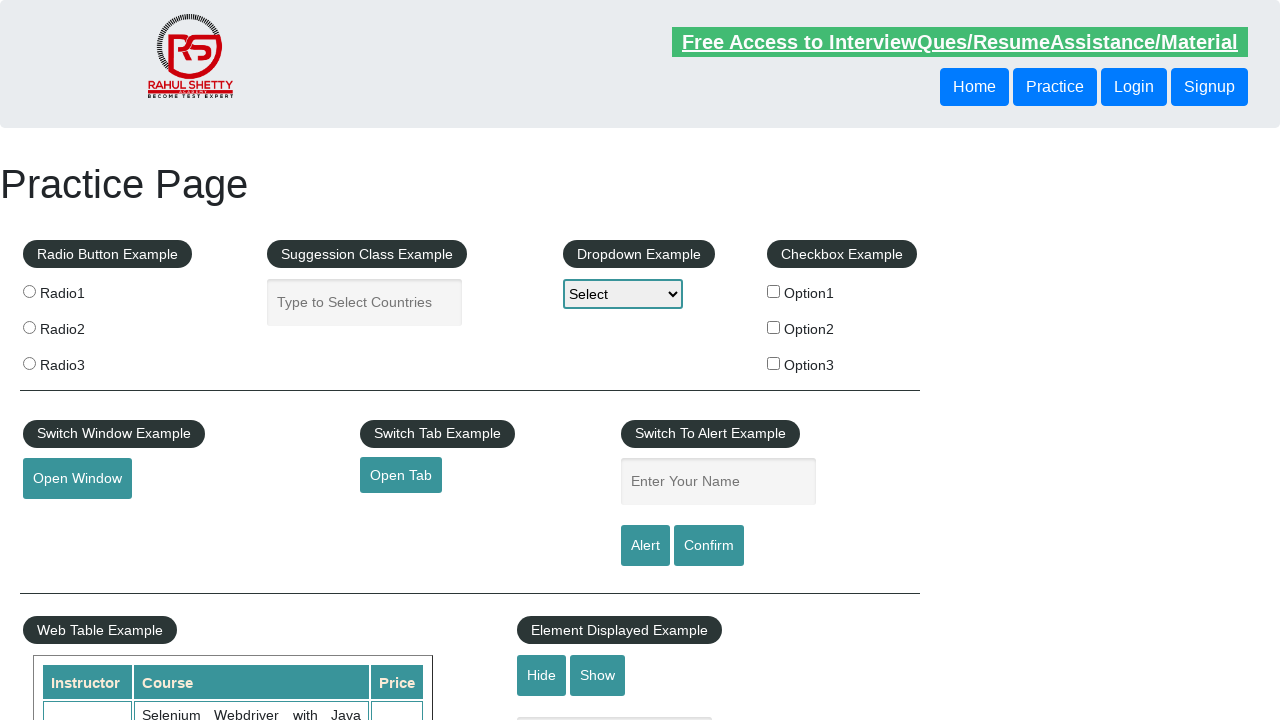